Tests a data types form by filling in all fields except zip code, submitting the form, and verifying that the zip code field shows an error (red color) while all other fields show success (green color).

Starting URL: https://bonigarcia.dev/selenium-webdriver-java/data-types.html

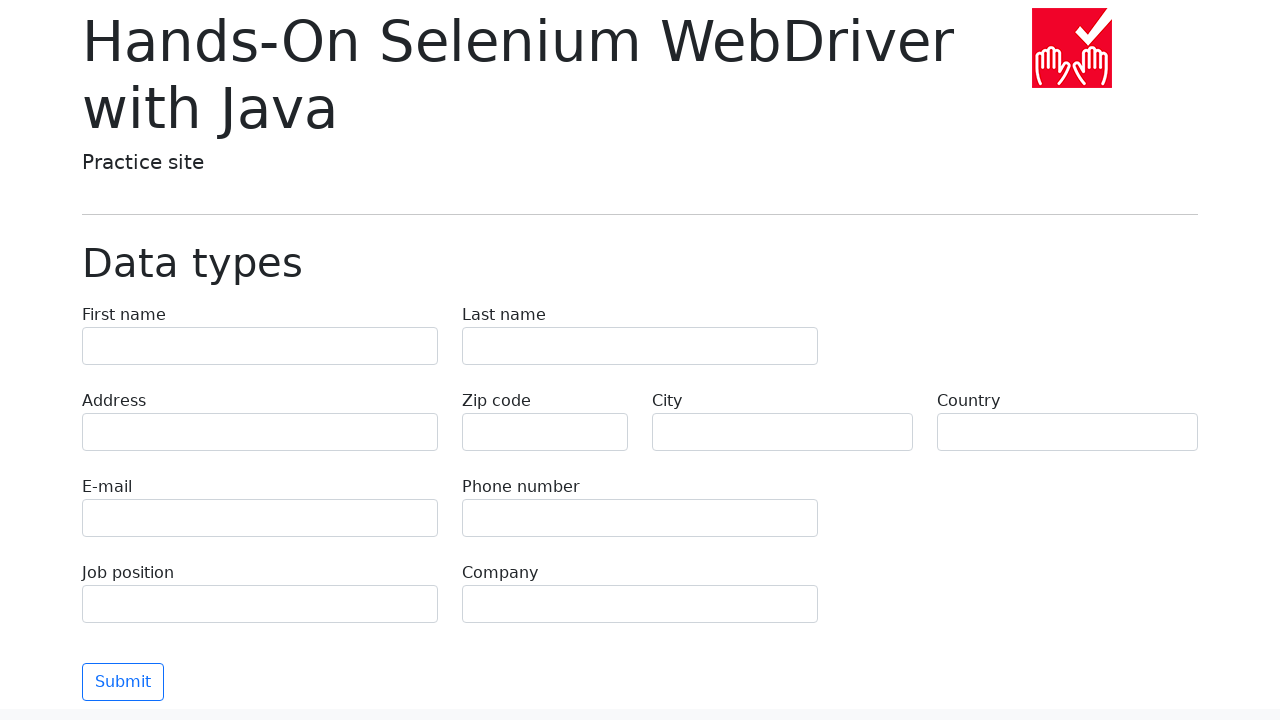

Filled first name field with 'Иван' on input[name='first-name']
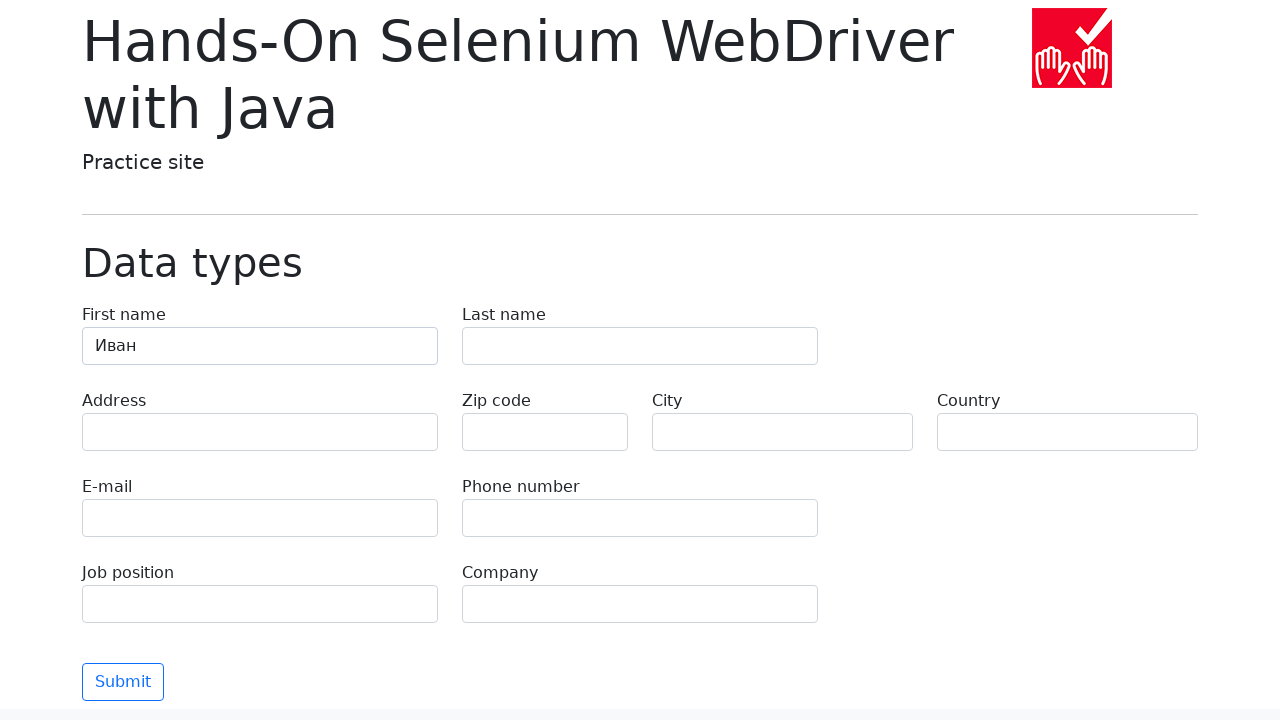

Filled last name field with 'Петров' on input[name='last-name']
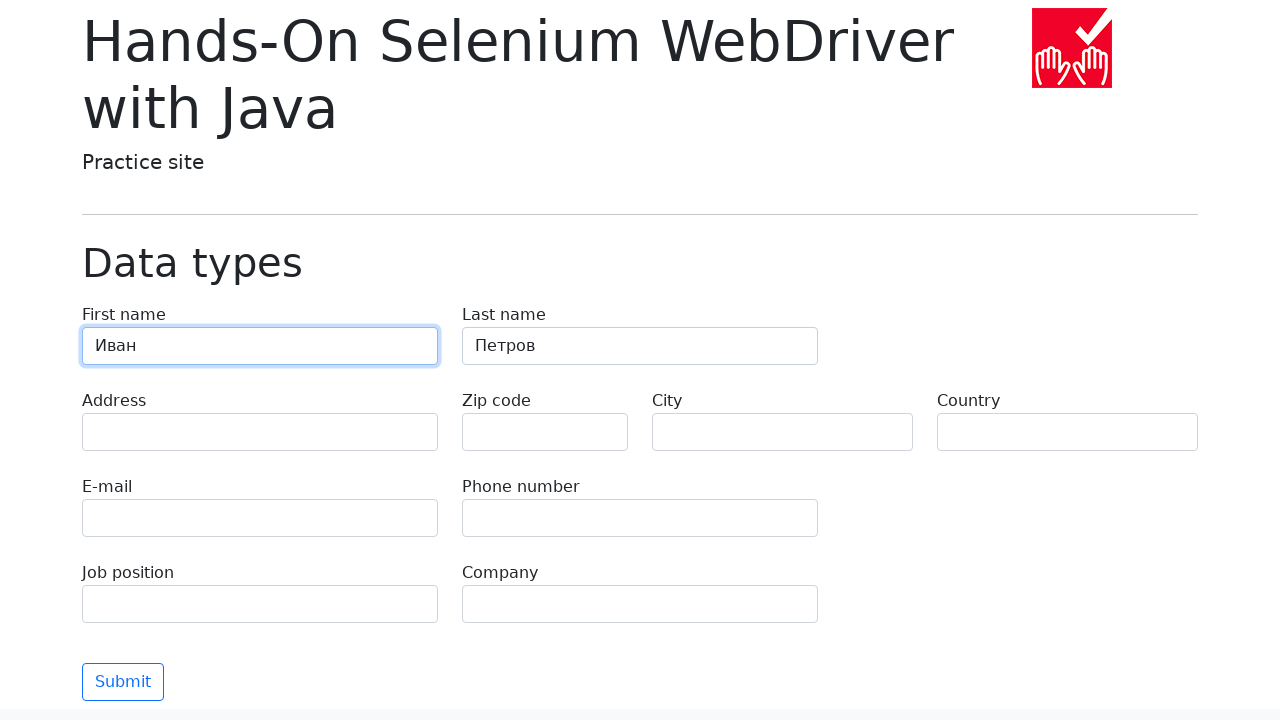

Filled address field with 'Ленина, 55-3' on input[name='address']
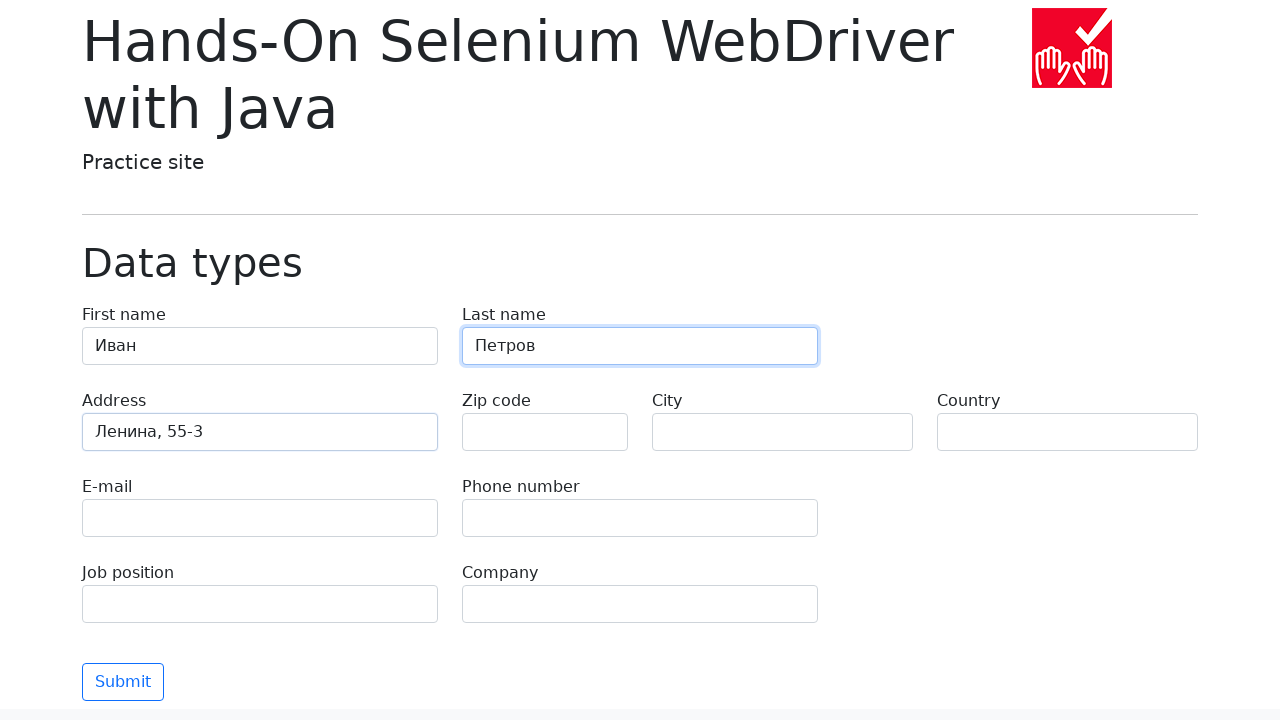

Left zip code field empty to trigger validation error on input[name='zip-code']
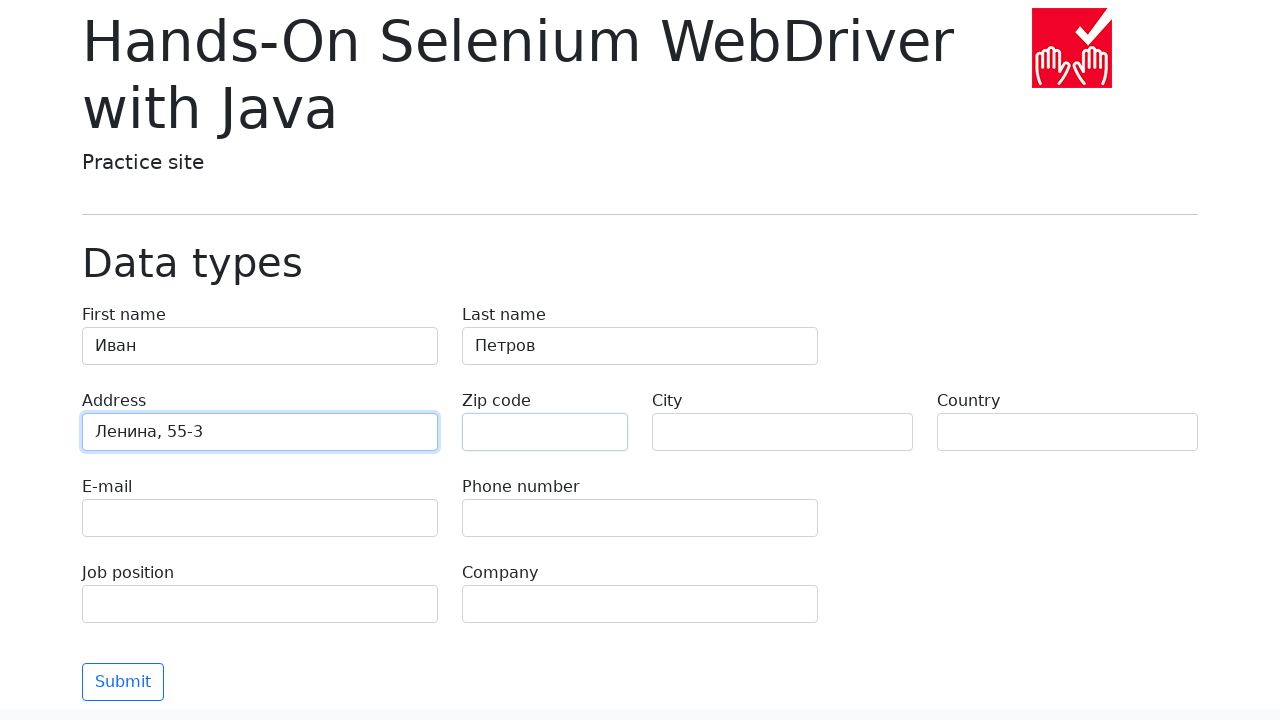

Filled city field with 'Москва' on input[name='city']
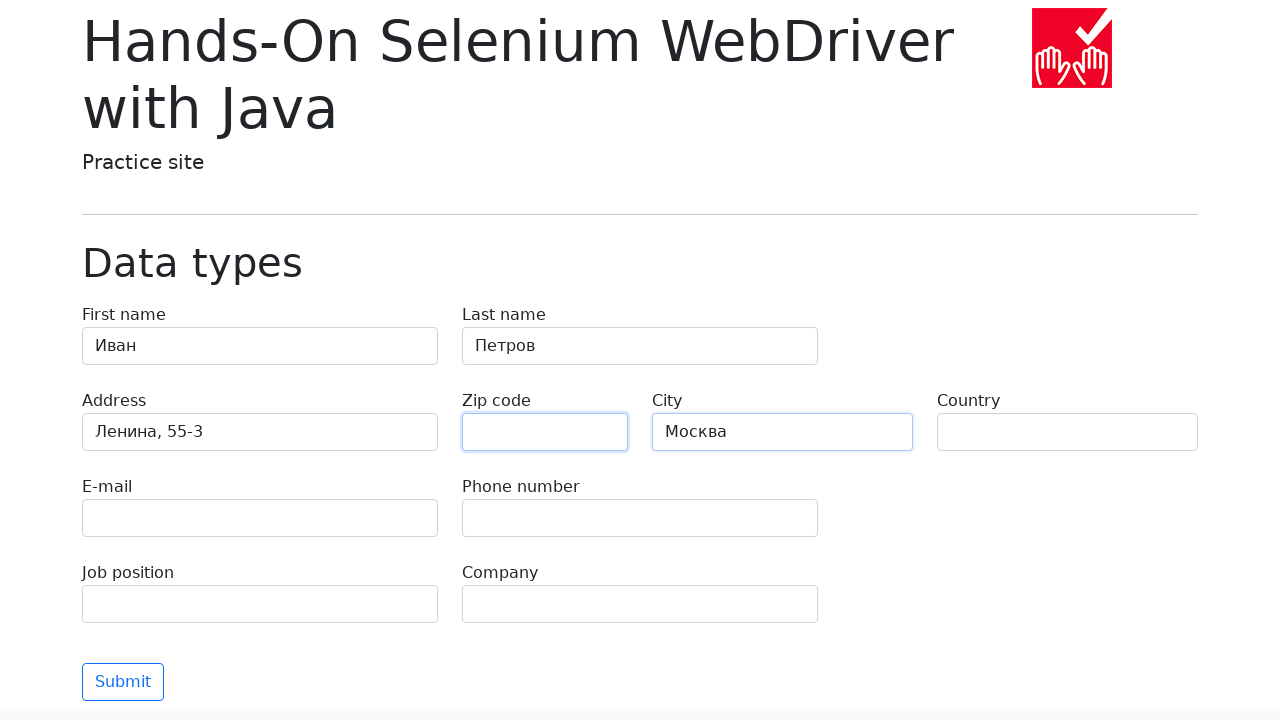

Filled country field with 'Россия' on input[name='country']
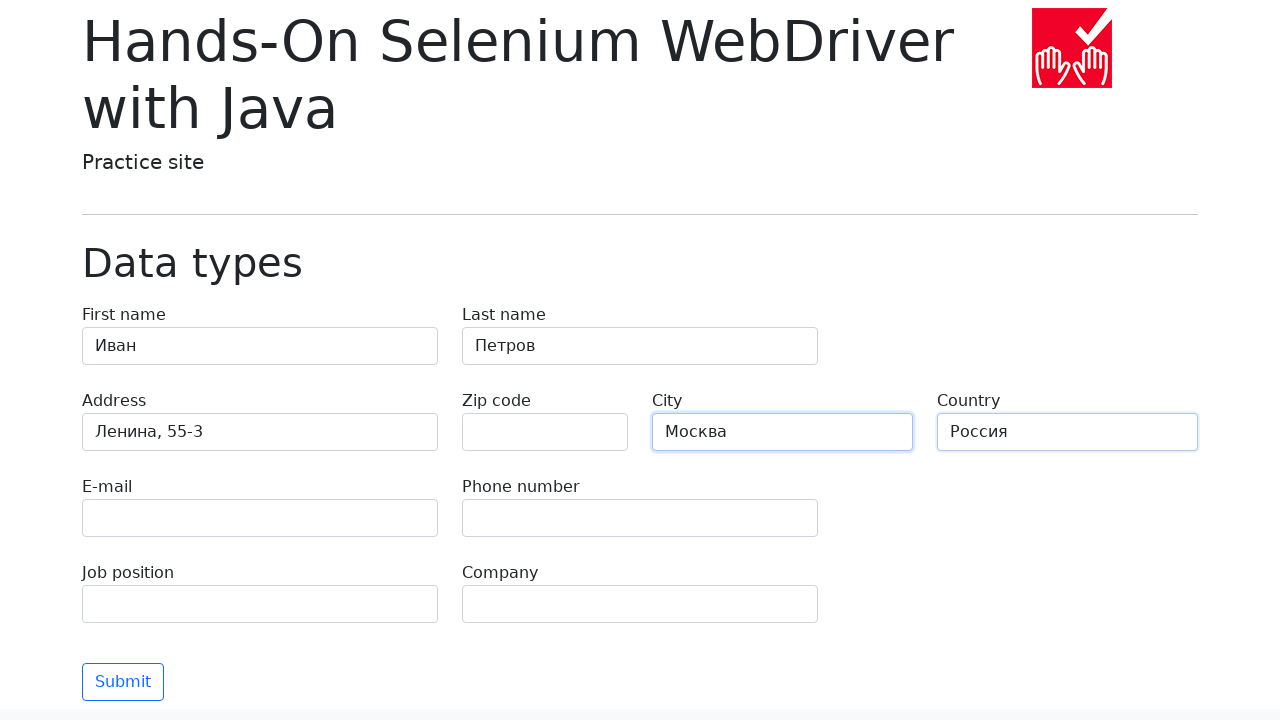

Filled email field with 'test@skypro.com' on input[name='e-mail']
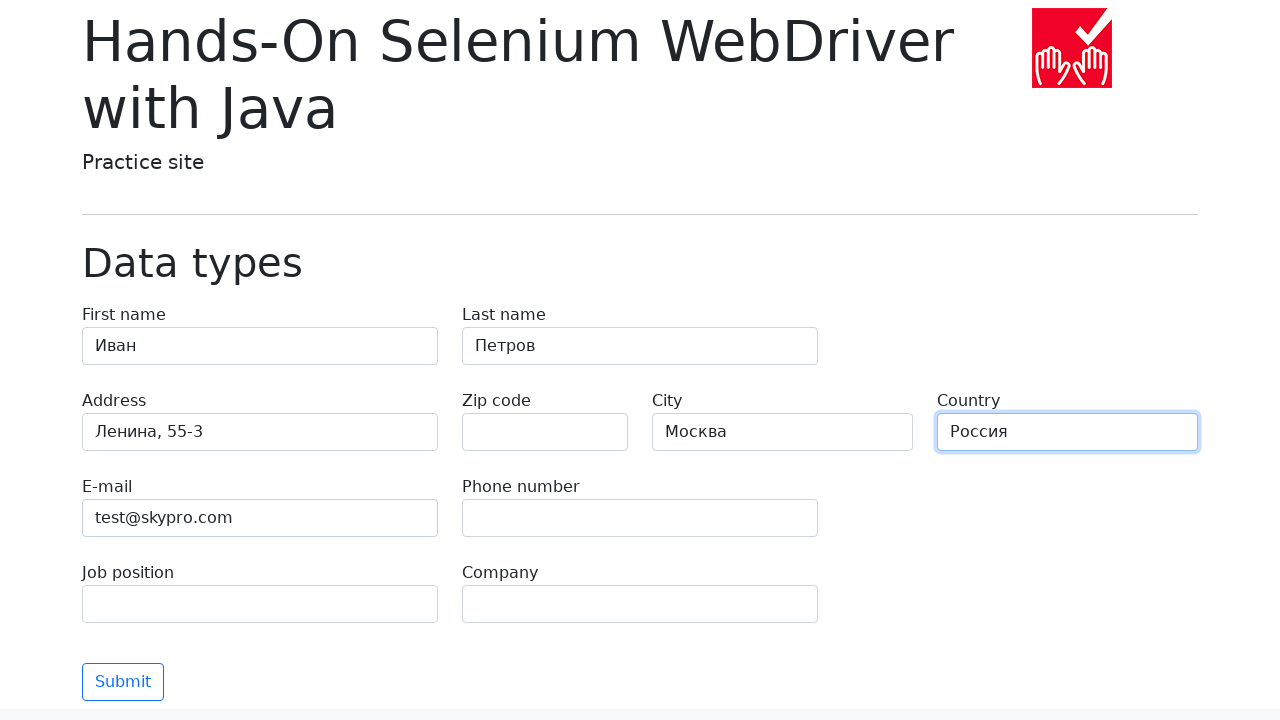

Filled phone field with '+7985899998787' on input[name='phone']
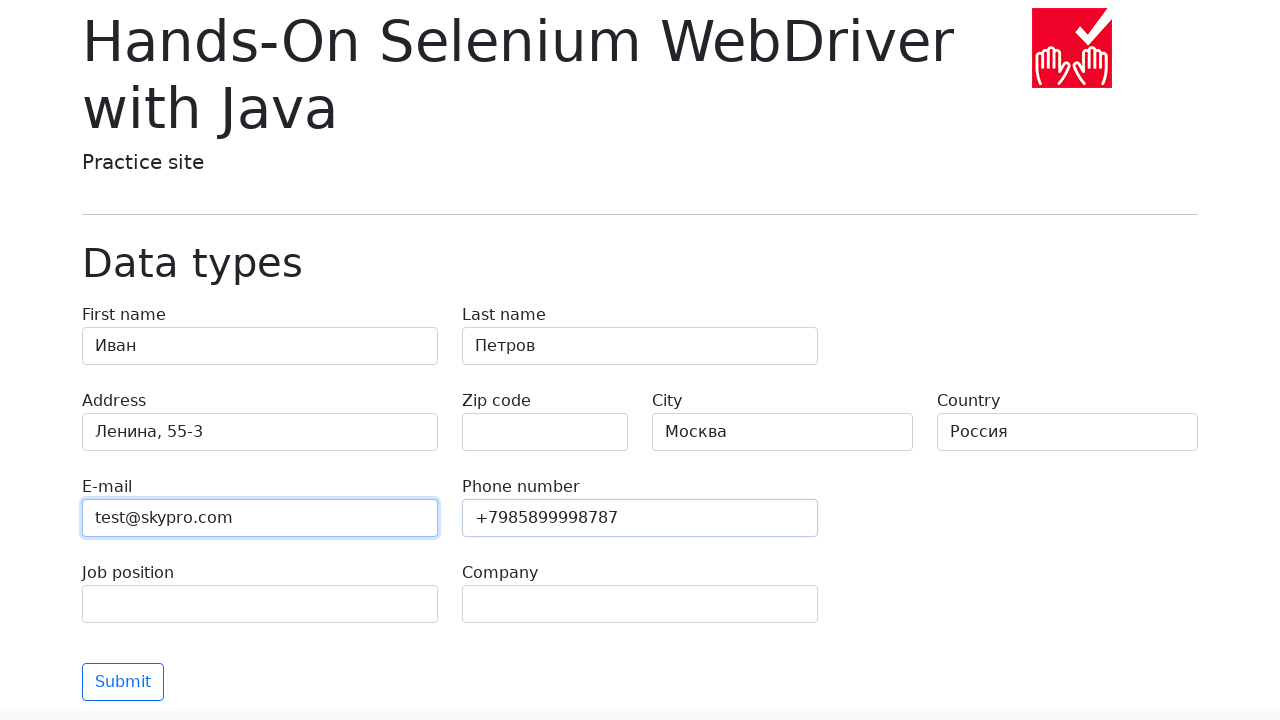

Filled job position field with 'QA' on input[name='job-position']
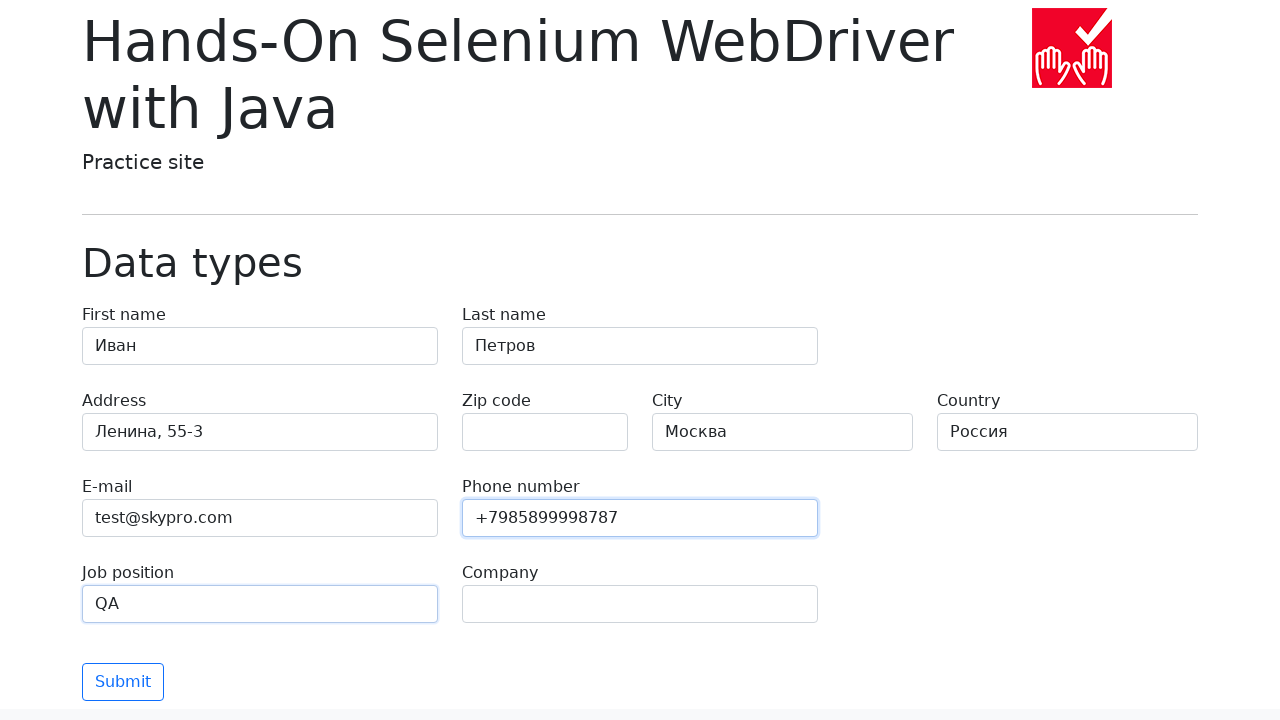

Filled company field with 'SkyPro' on input[name='company']
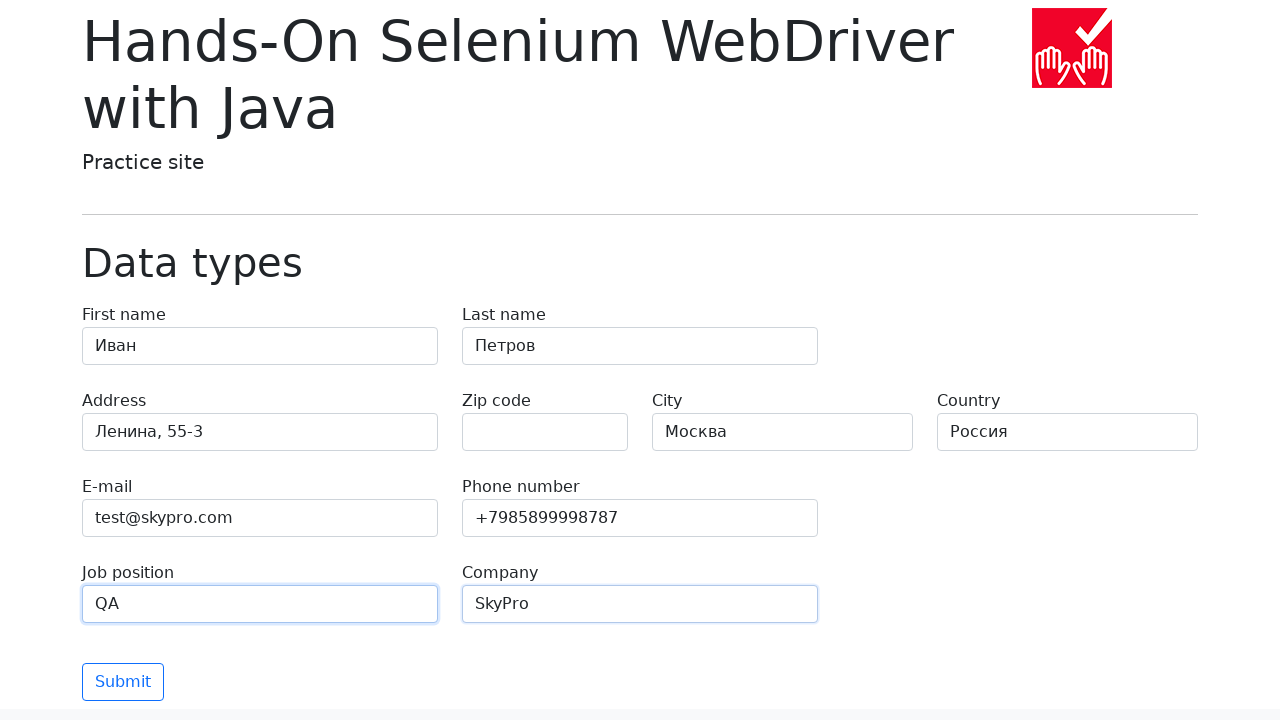

Located submit button
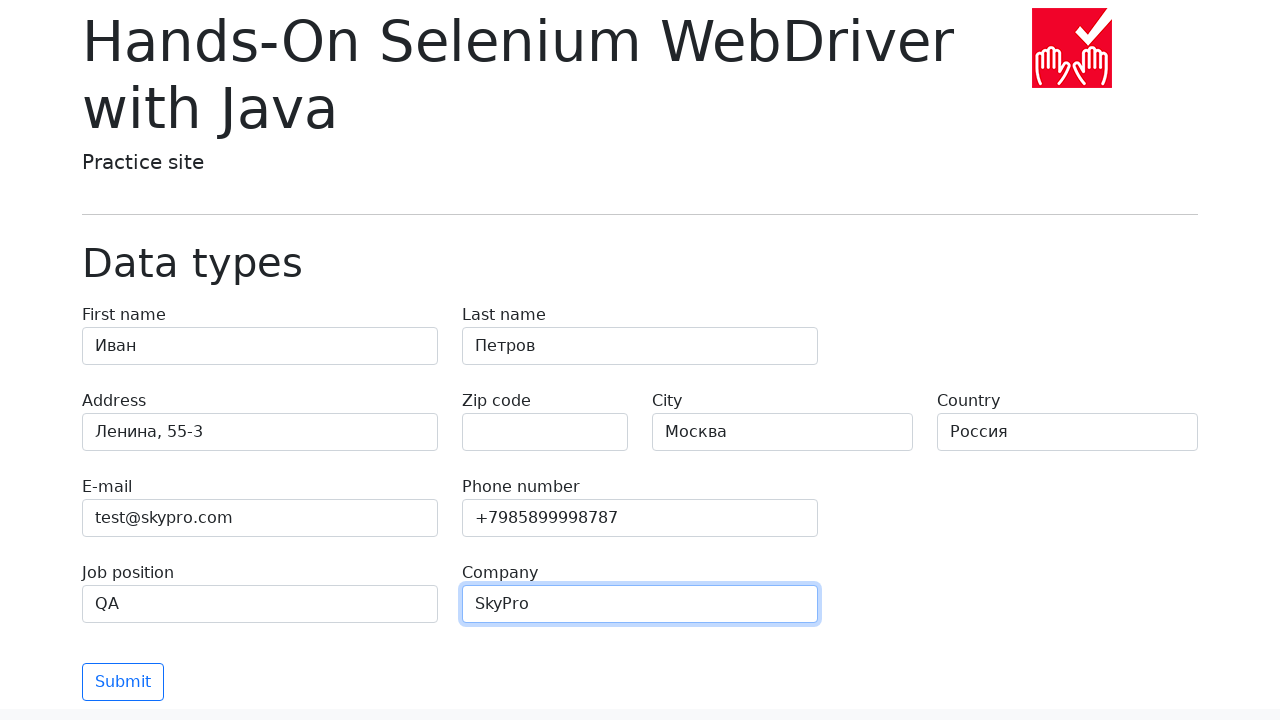

Scrolled submit button into view
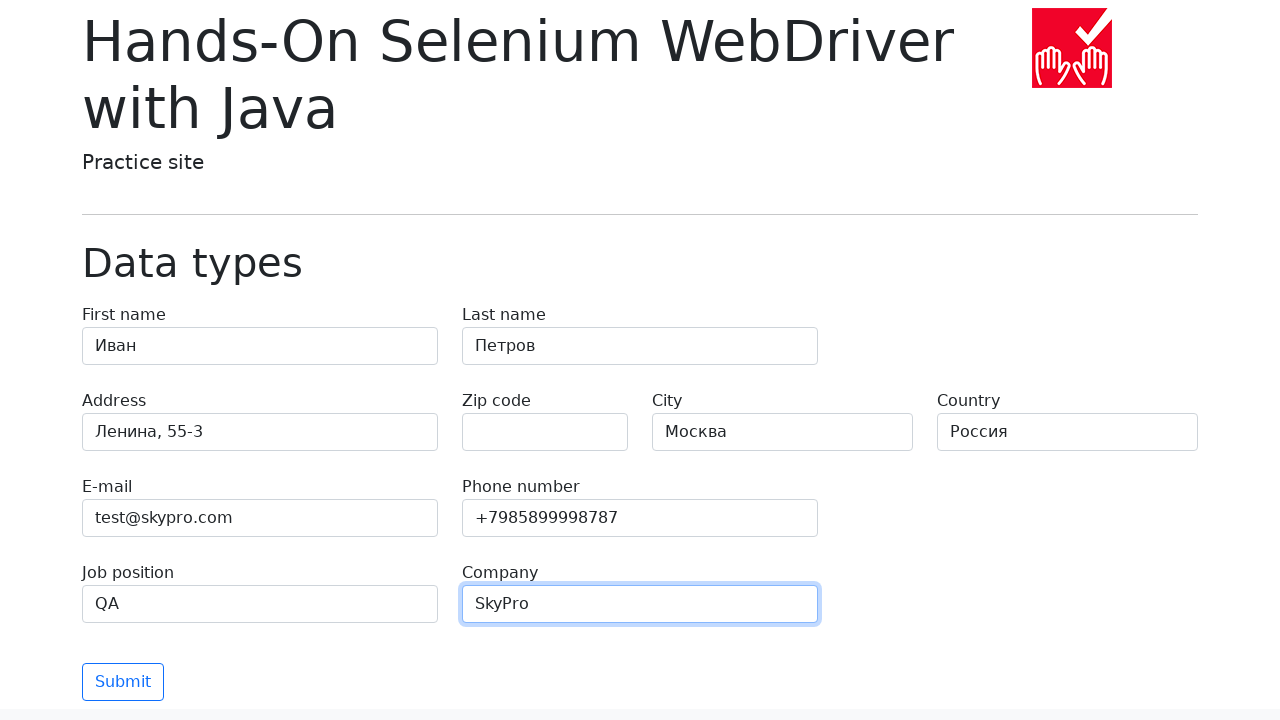

Clicked submit button to submit form at (123, 682) on body > main > div > form > div:nth-child(5) > div > button
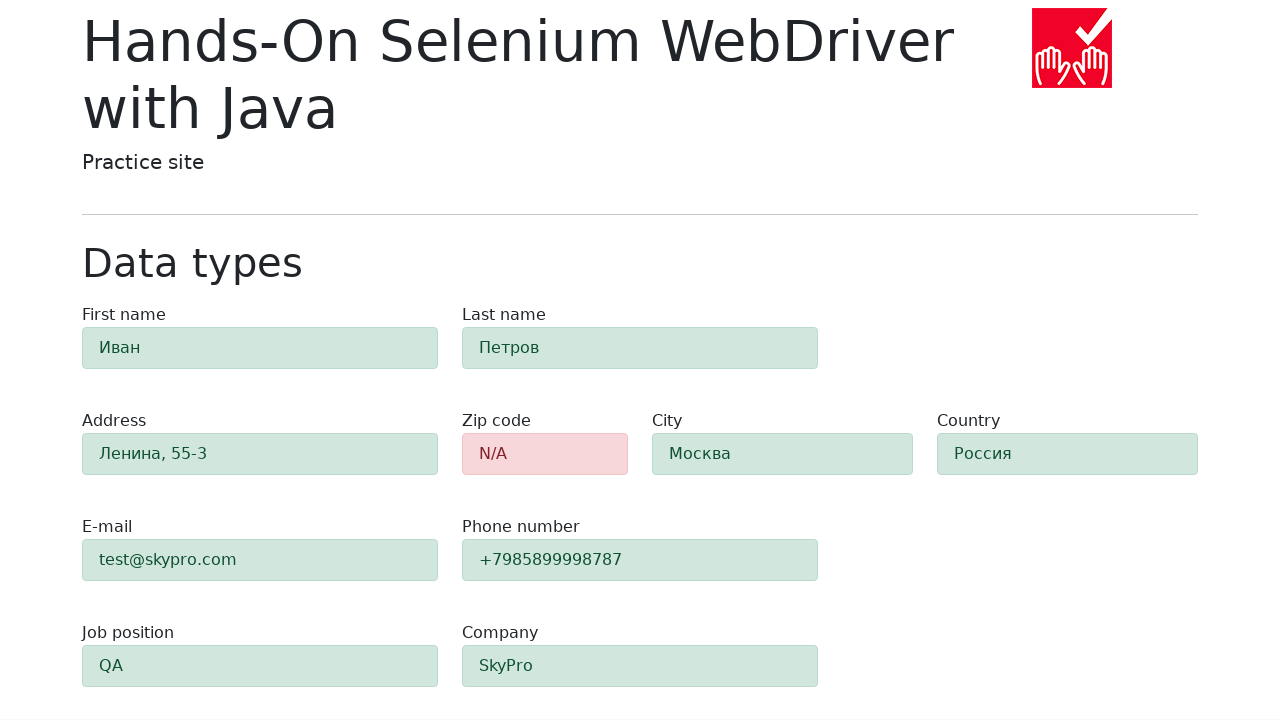

Waited for zip code field to be present after form submission
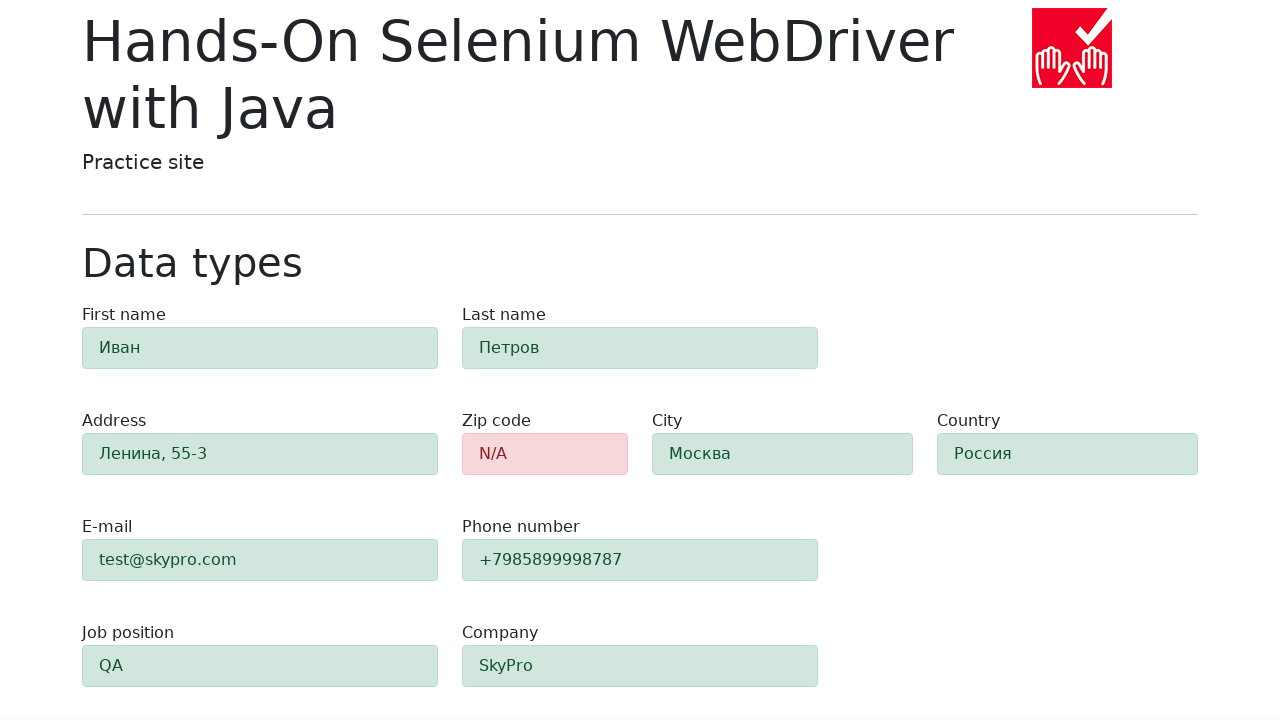

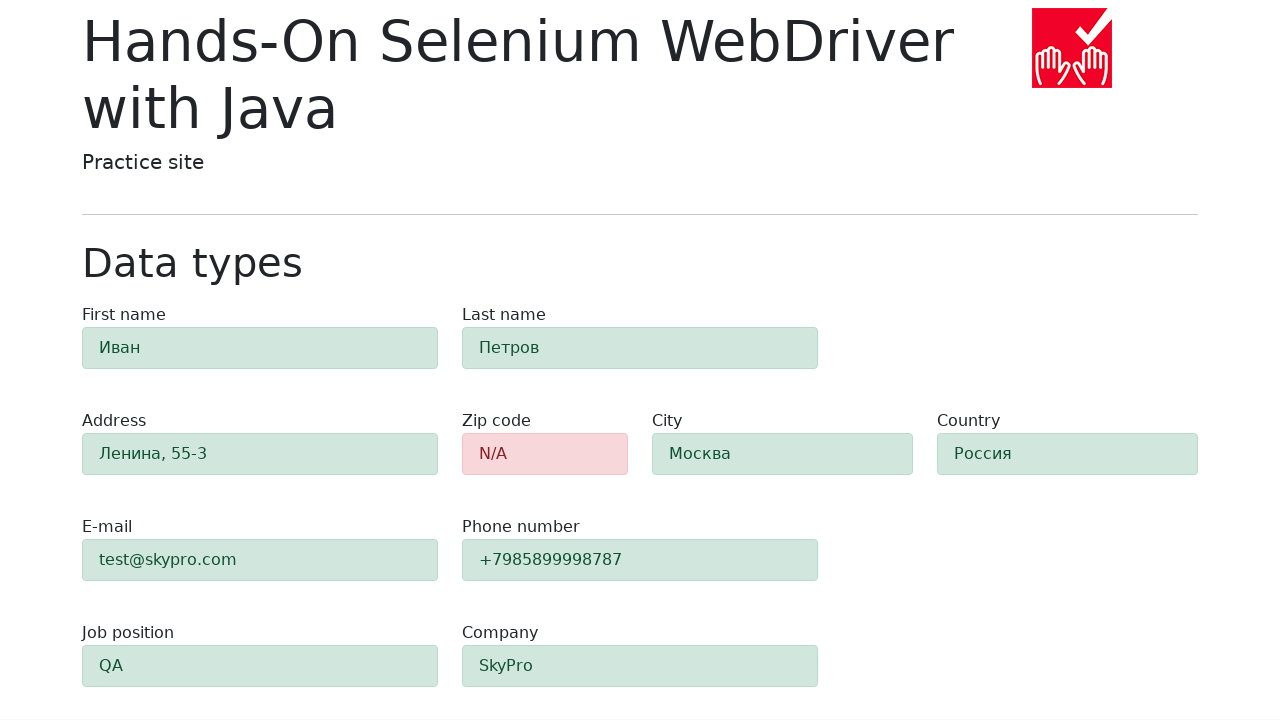